Navigates to the ENAIRE drones website (Spanish air navigation service provider's drone information portal) and loads the page.

Starting URL: https://drones.enaire.es/

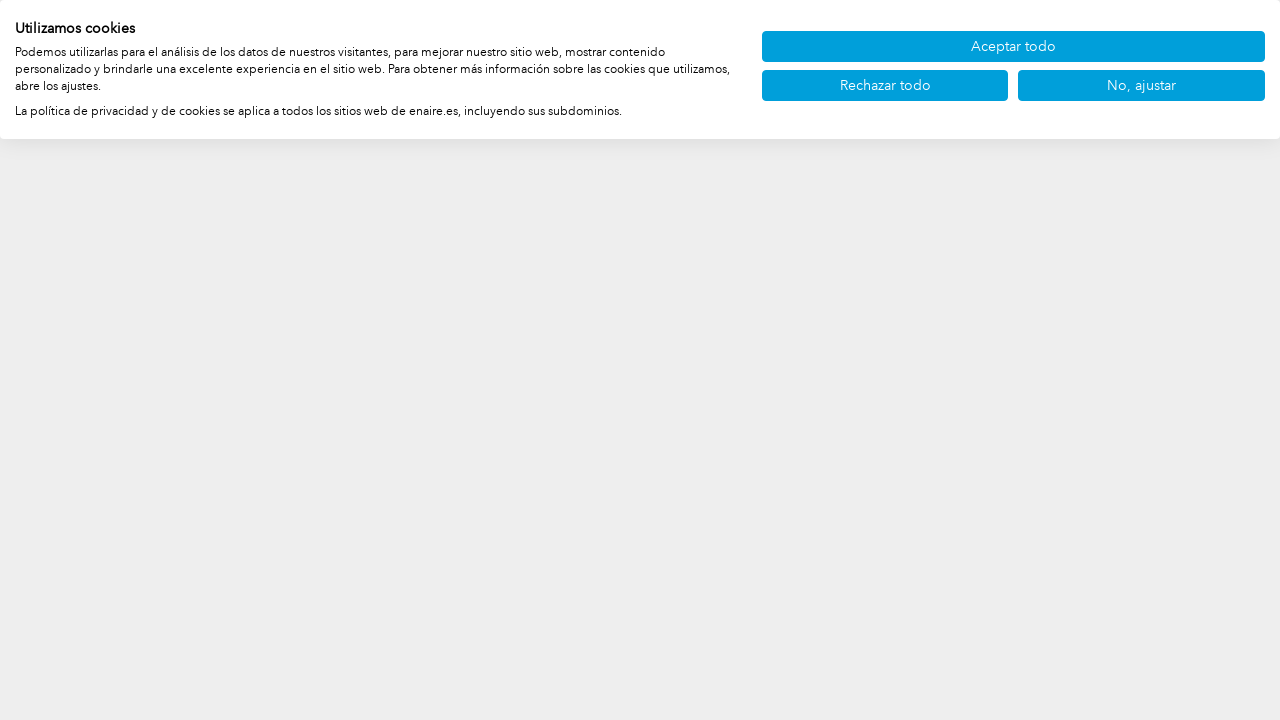

Navigated to ENAIRE drones website and waited for page to load with networkidle state
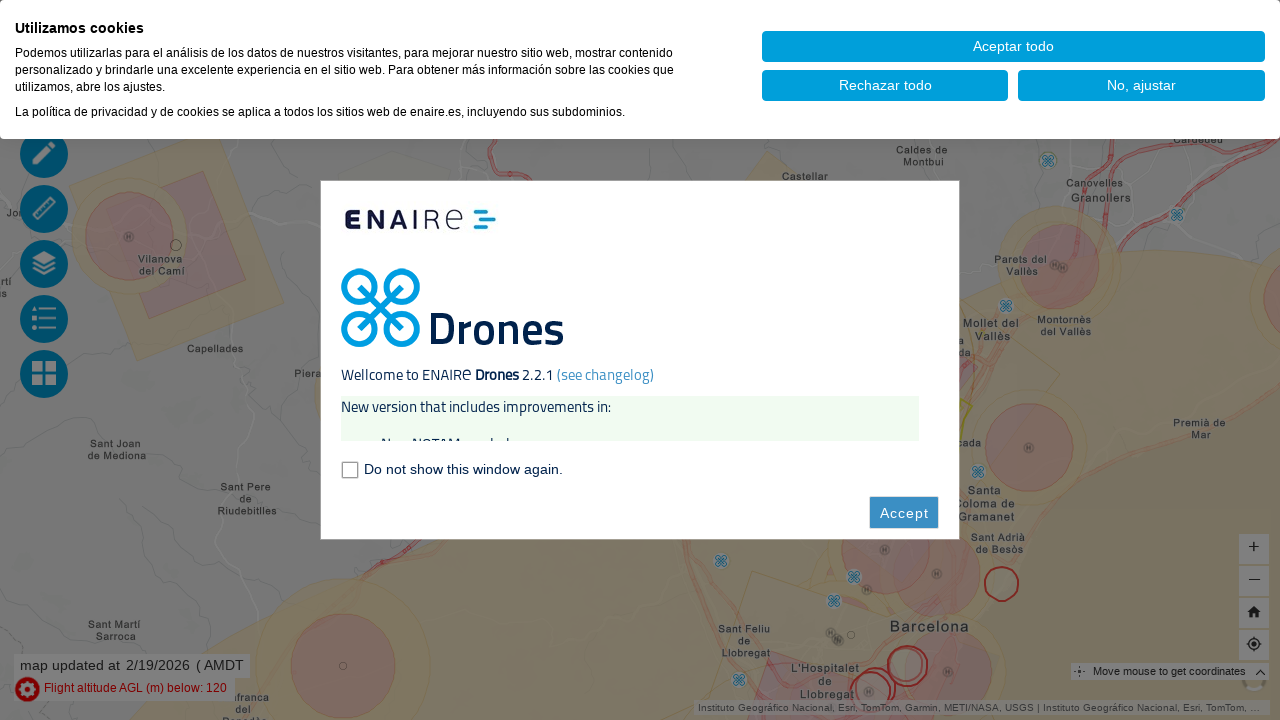

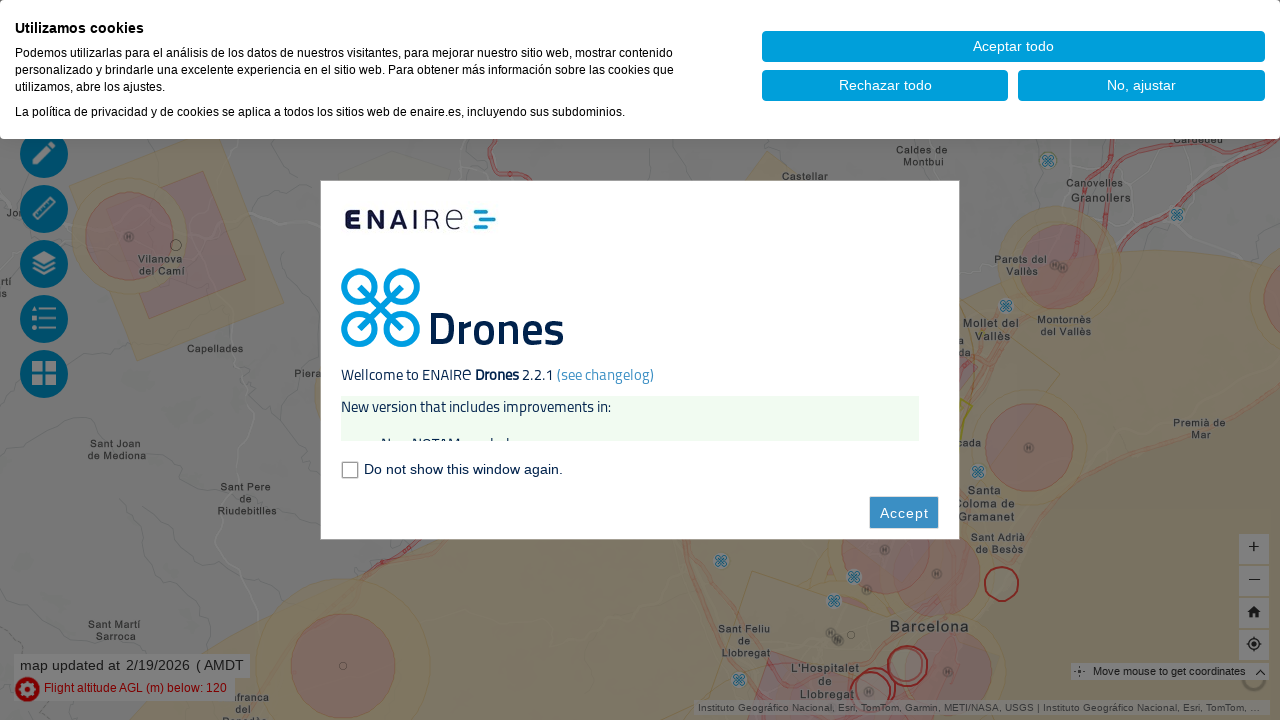